Tests login form behavior when both username and password are entered

Starting URL: https://demo.applitools.com/hackathon.html

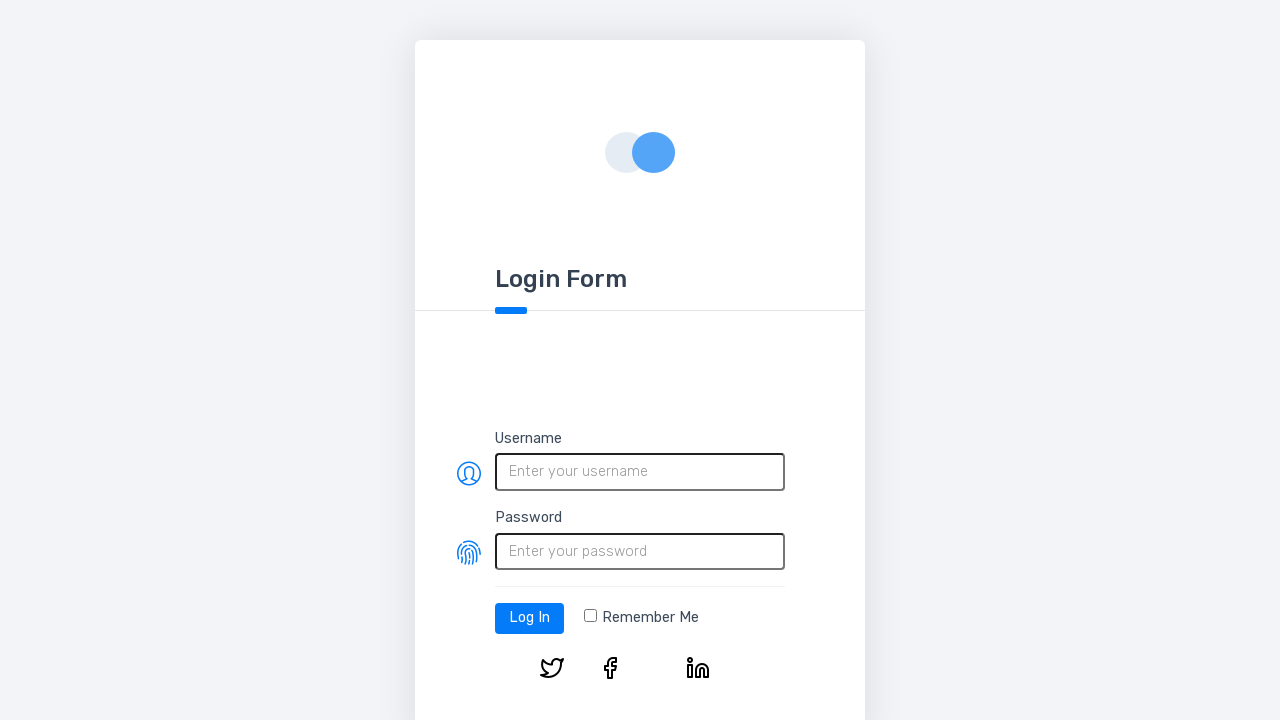

Filled username field with 'Tester' on #username
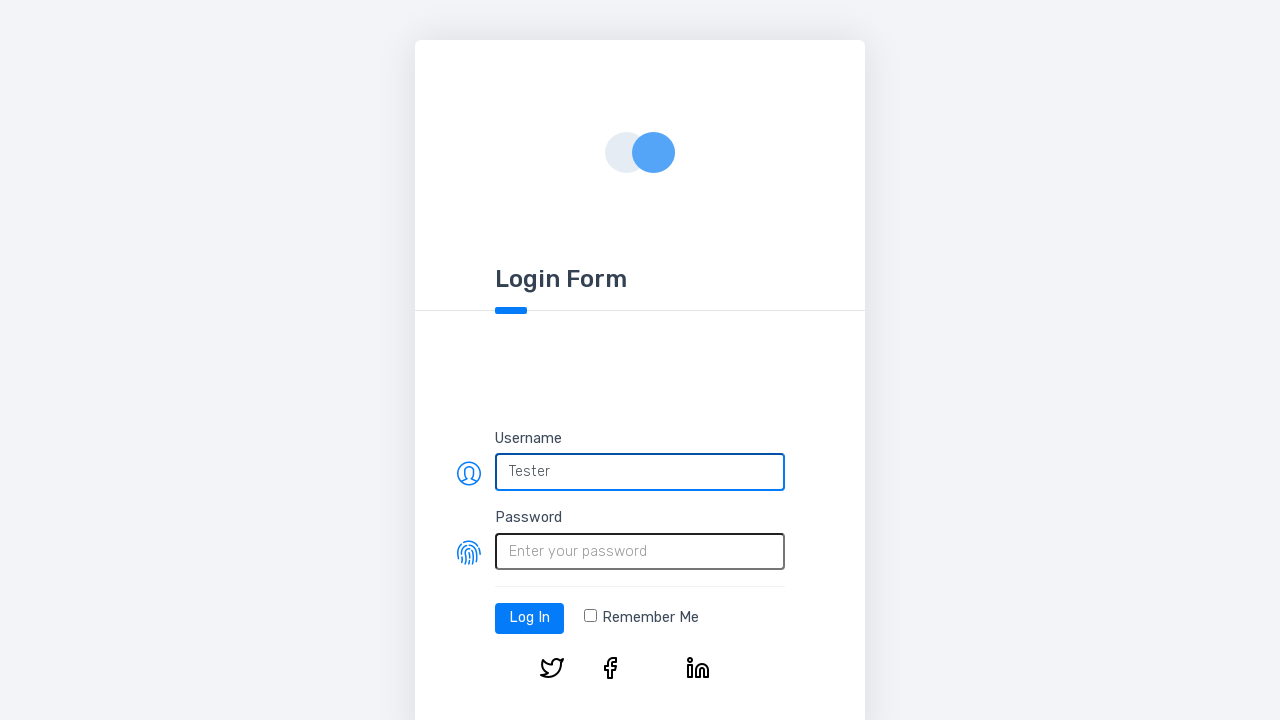

Filled password field with 'test123' on #password
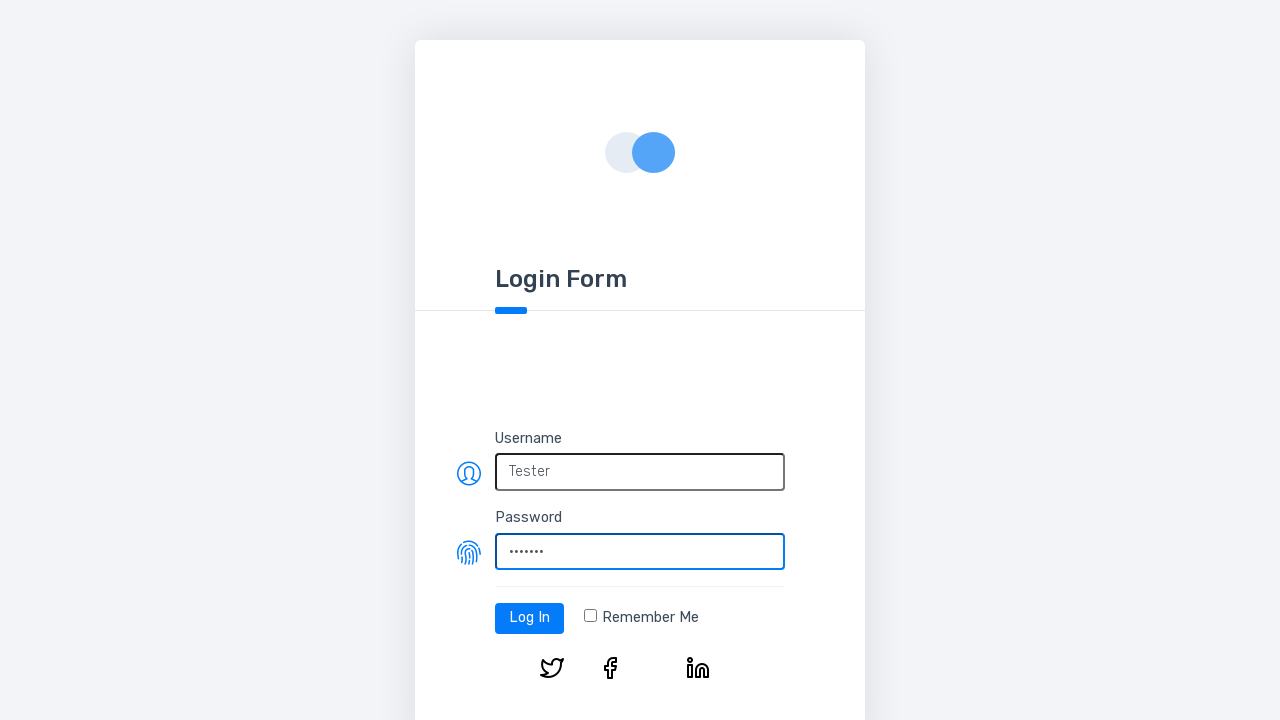

Clicked login button to submit credentials at (530, 618) on #log-in
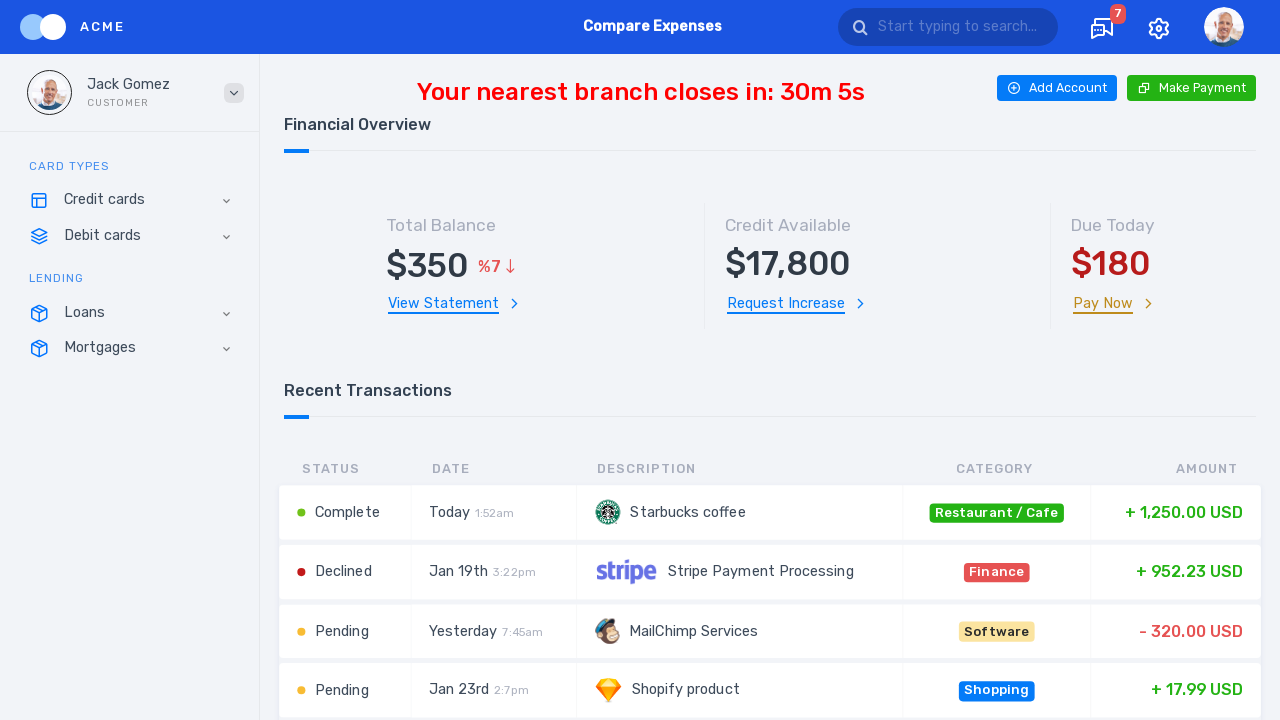

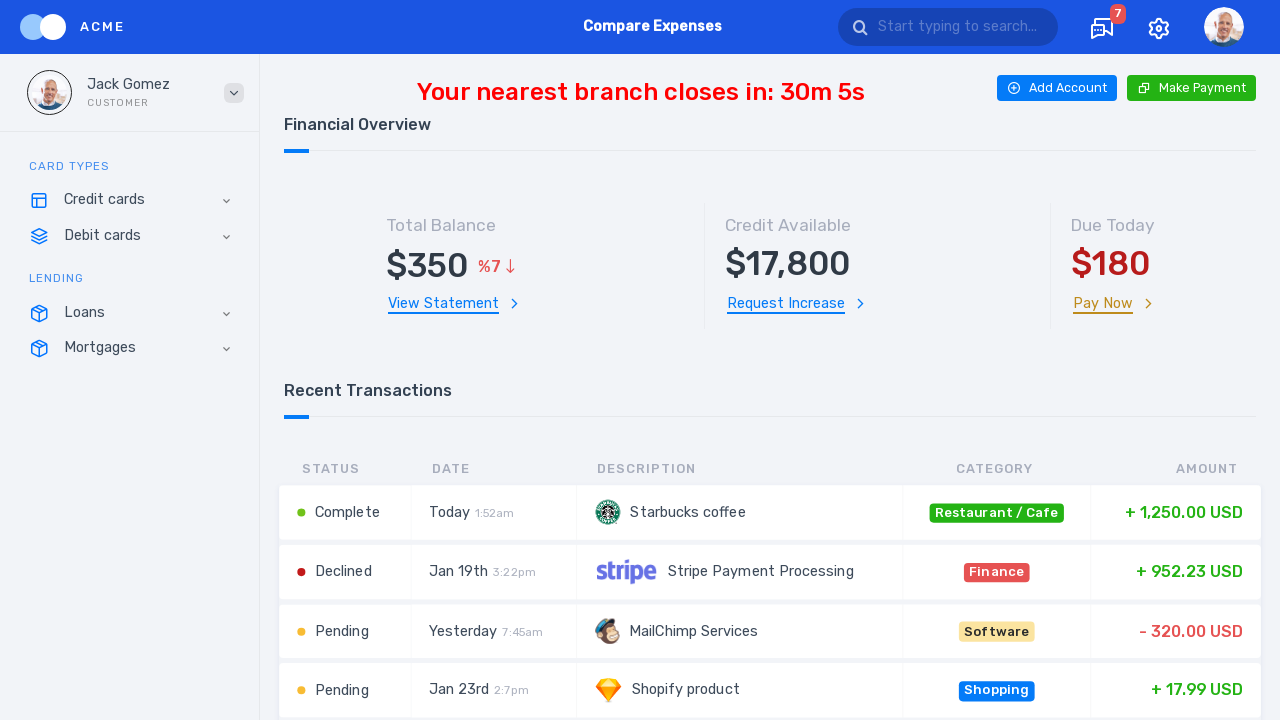